Tests a practice form by filling in name and email fields on the Selenium automation practice page

Starting URL: https://www.tutorialspoint.com/selenium/practice/selenium_automation_practice.php

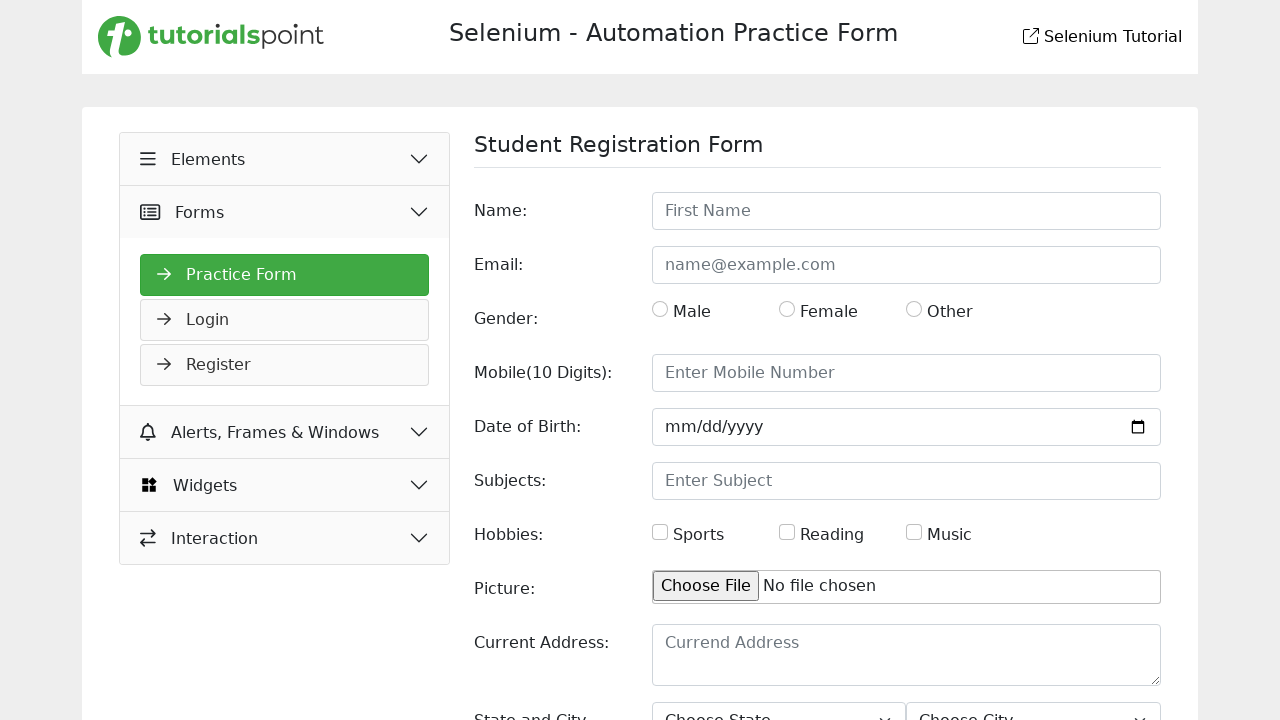

Filled name field with 'Jenda' on #name
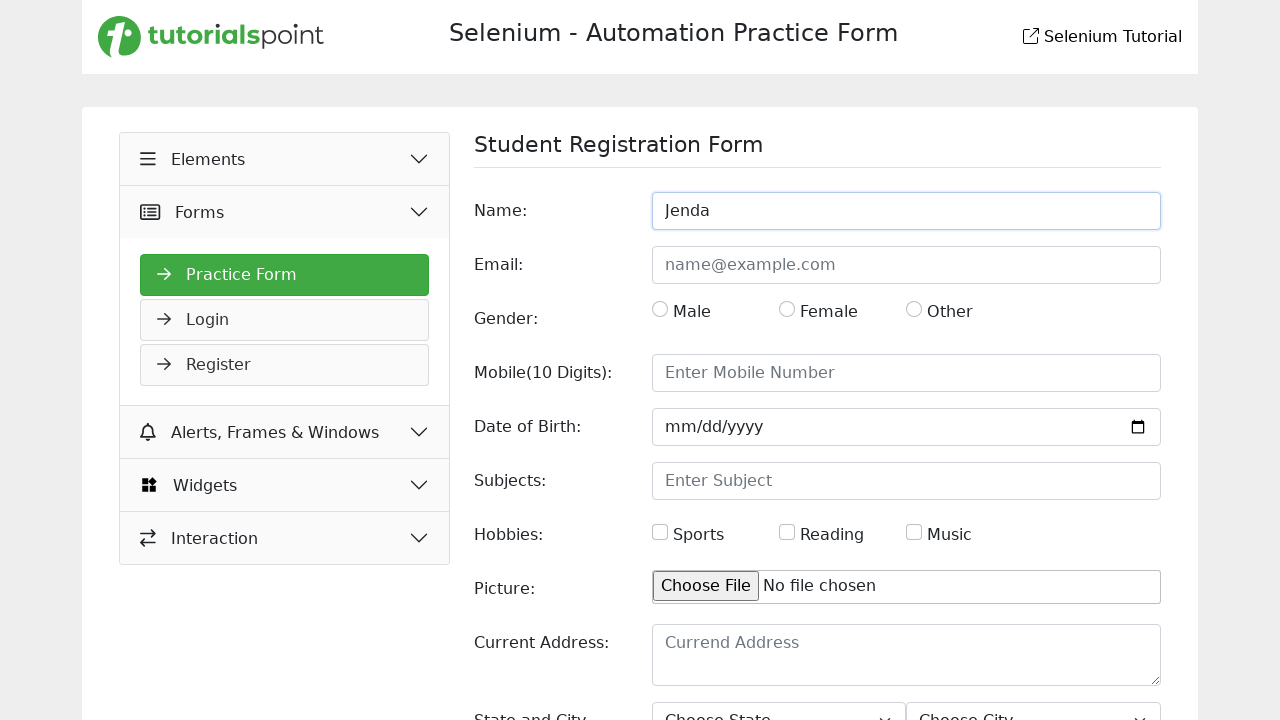

Filled email field with 'email@email.cz' on #email
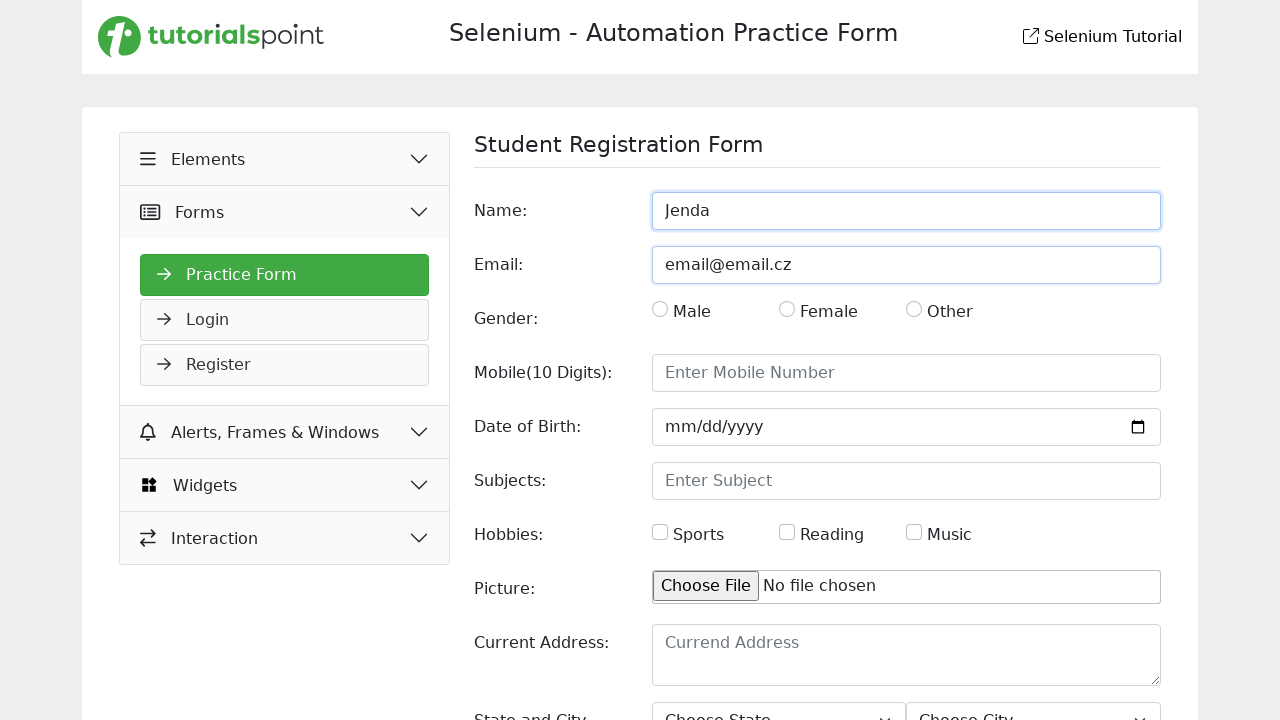

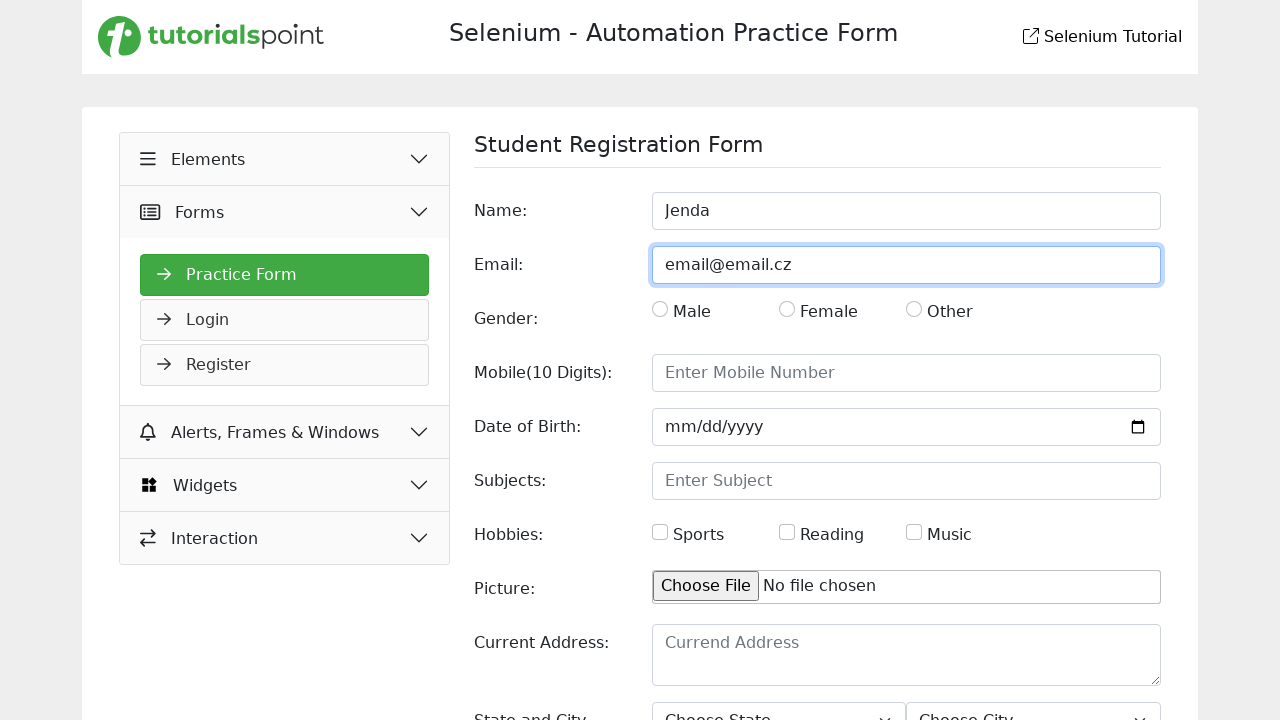